Starts the progress bar and verifies it completes to 100% with green color

Starting URL: https://demoqa.com/progress-bar

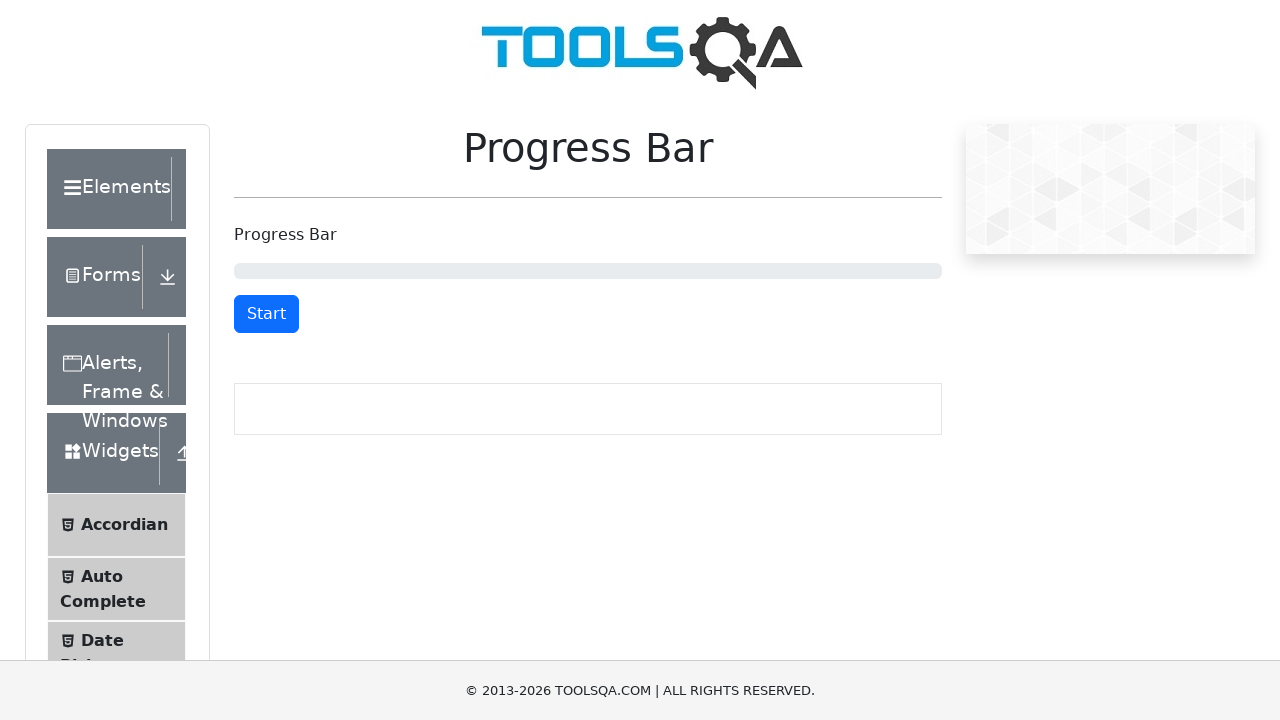

Verified Start button is visible
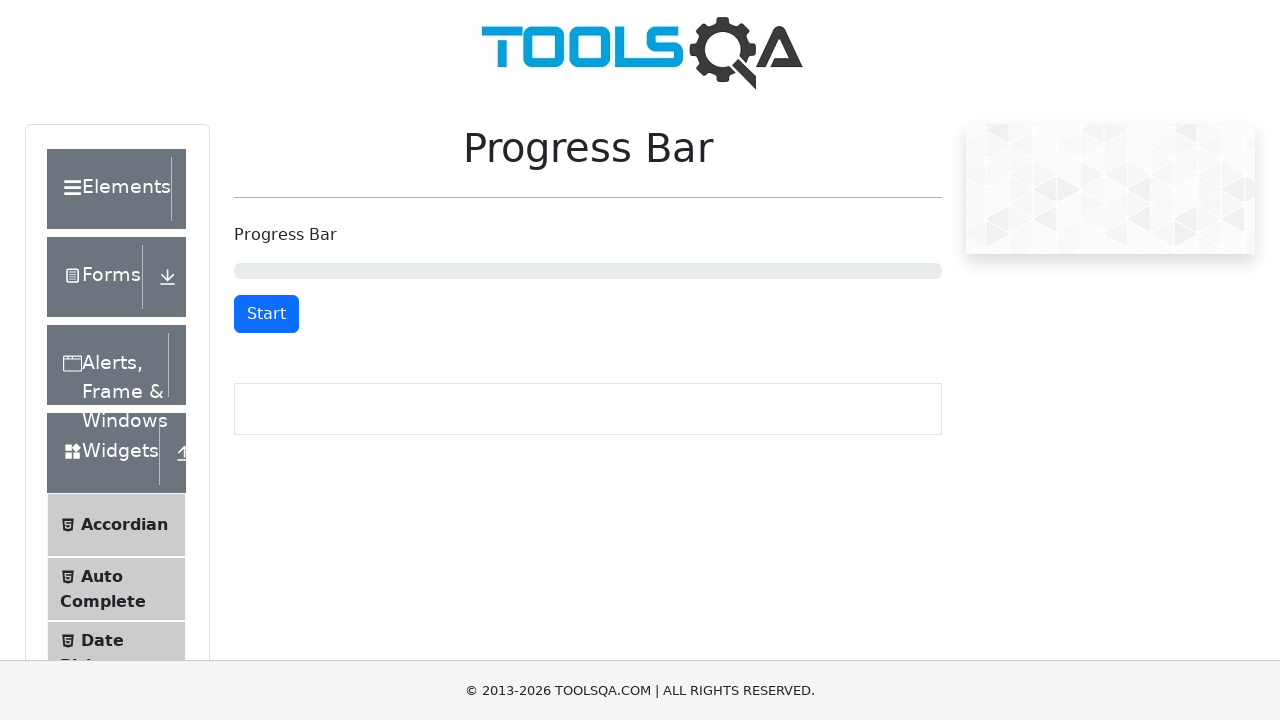

Clicked Start button to begin progress bar at (266, 314) on button[id="startStopButton"]
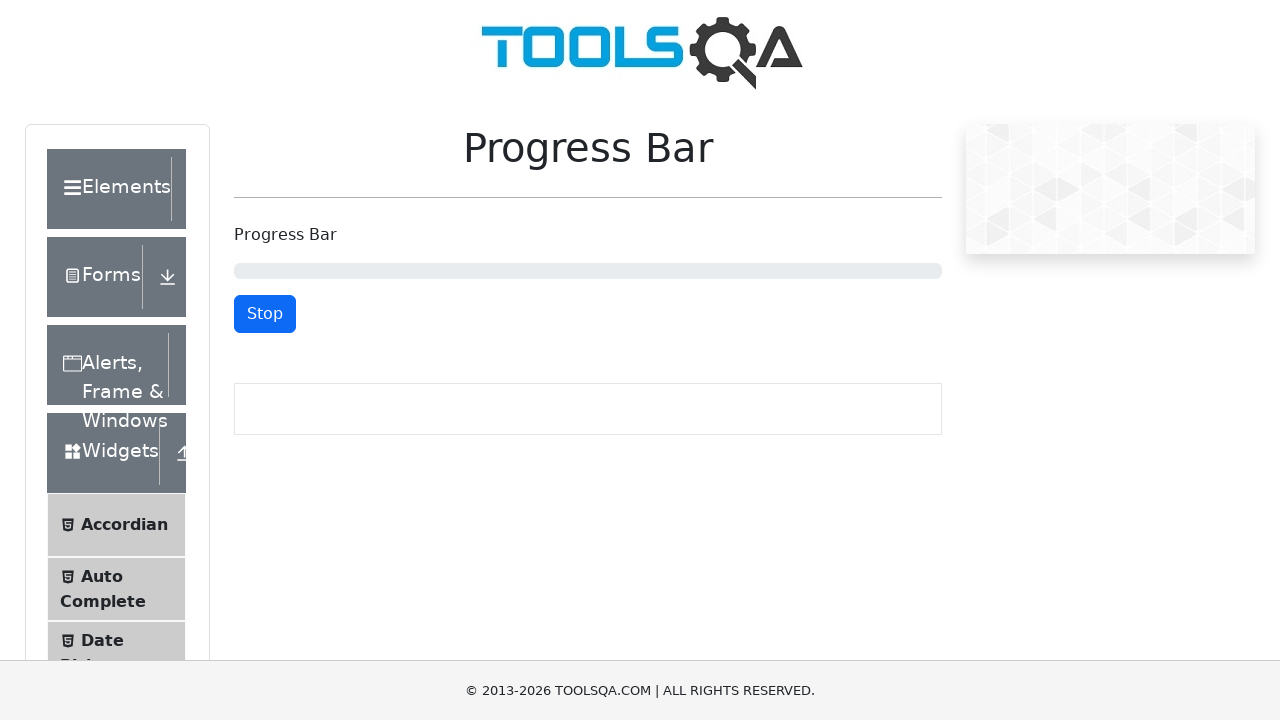

Progress bar completed to 100%
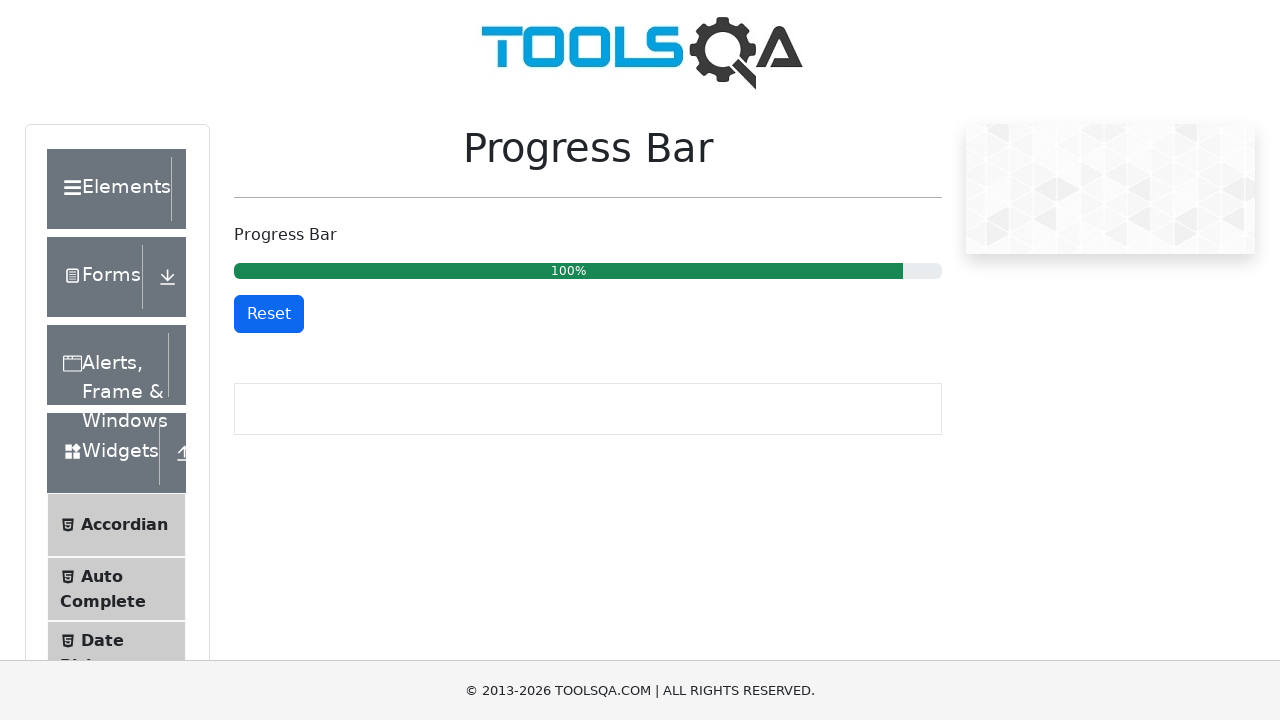

Verified progress bar has aria-valuenow attribute set to 100
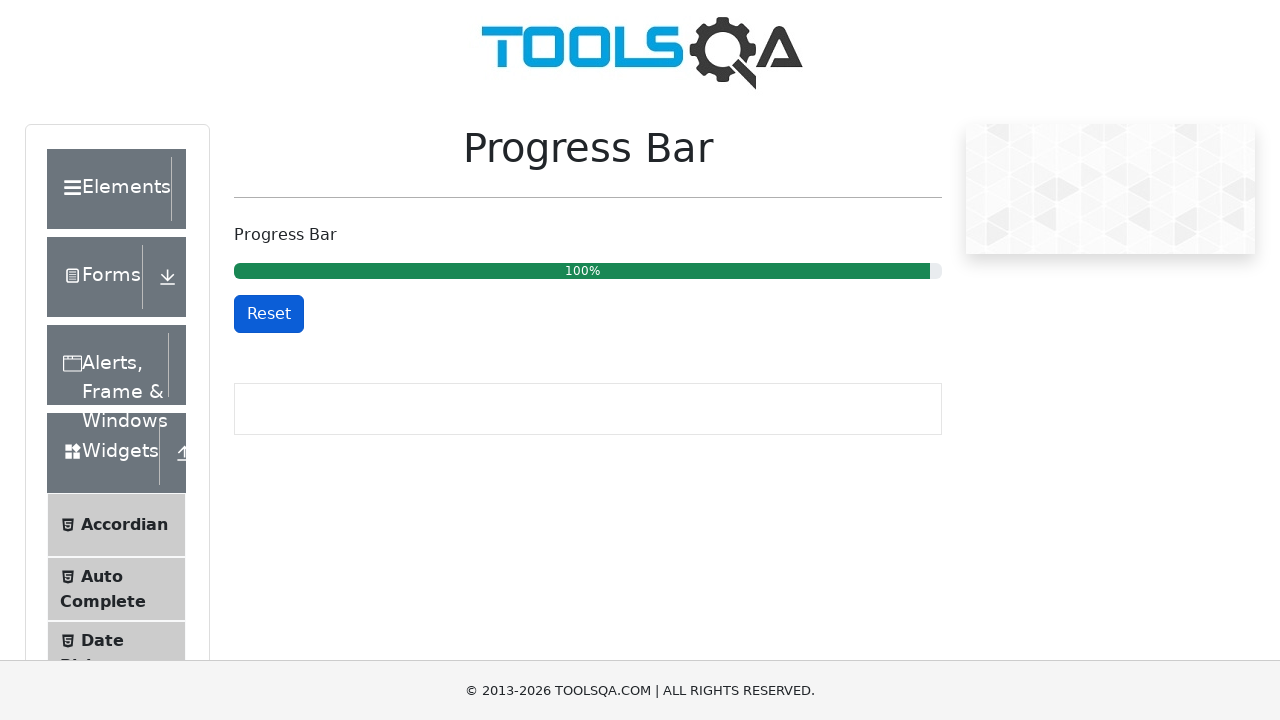

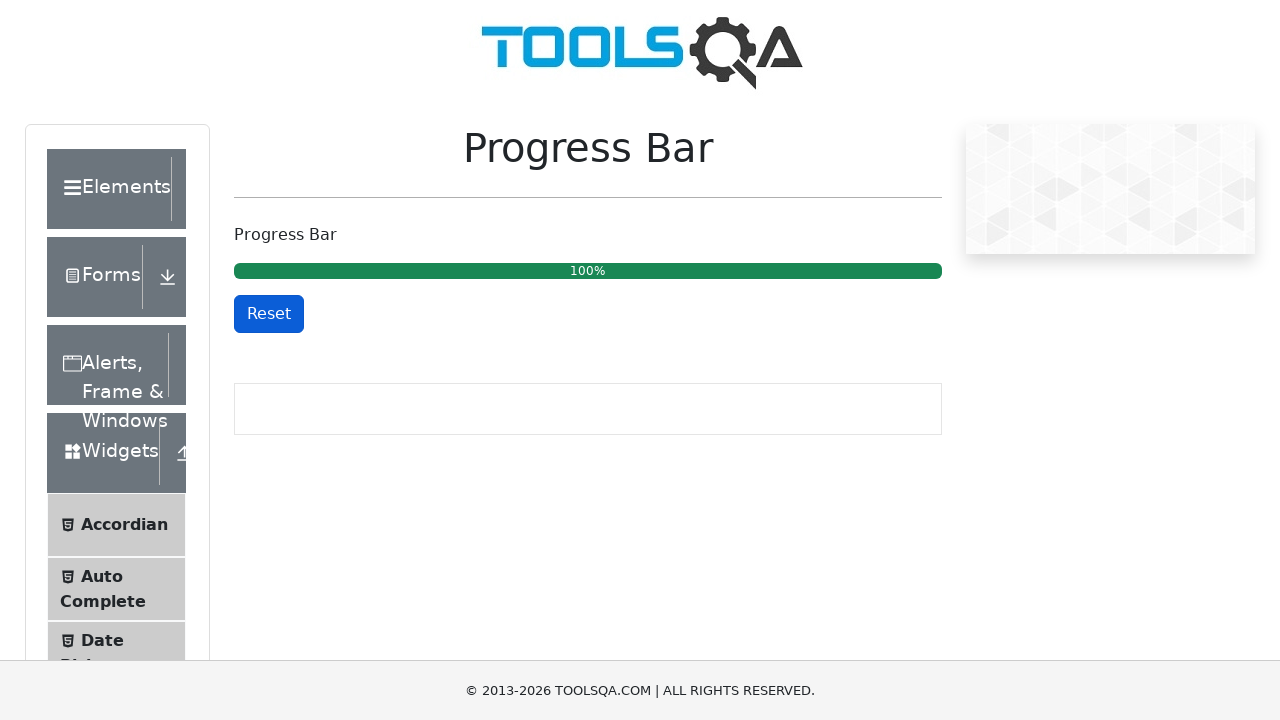